Navigates to the IPL 2022 auction page and clicks on the "UNSOLD PLAYERS" tab to view the list of unsold players.

Starting URL: https://www.iplt20.com/auction/2022

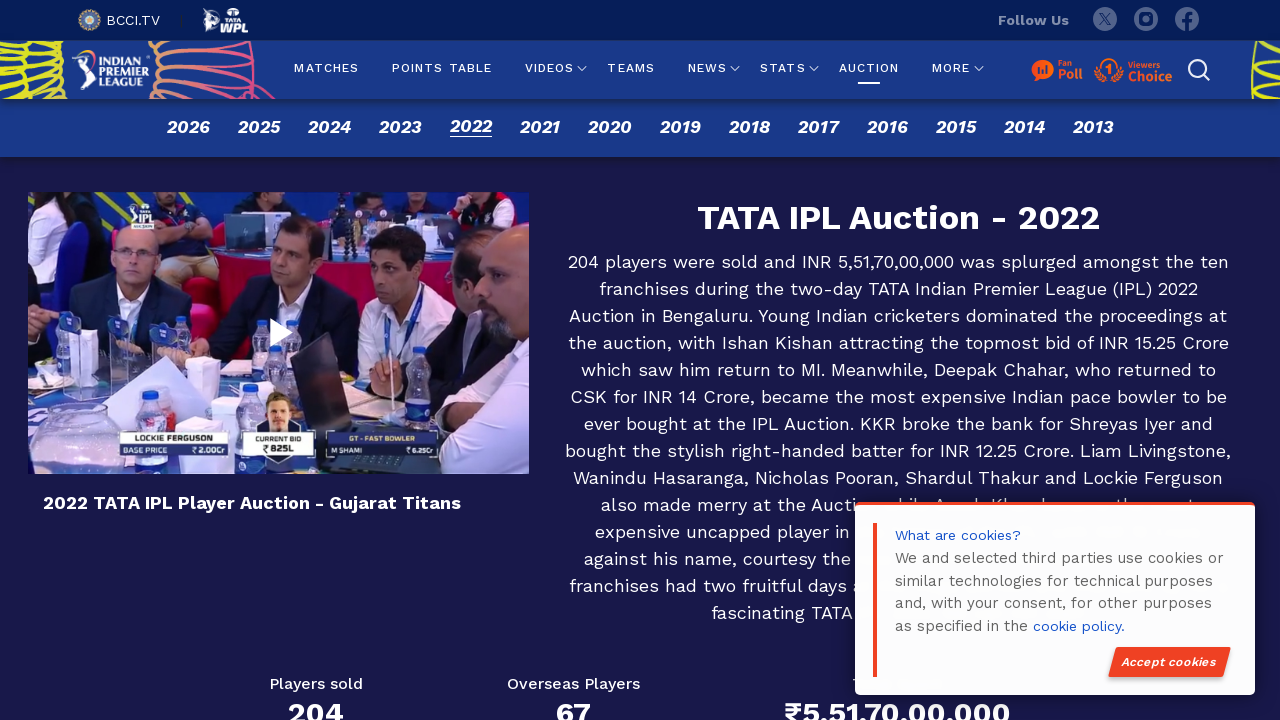

Navigated to IPL 2022 auction page
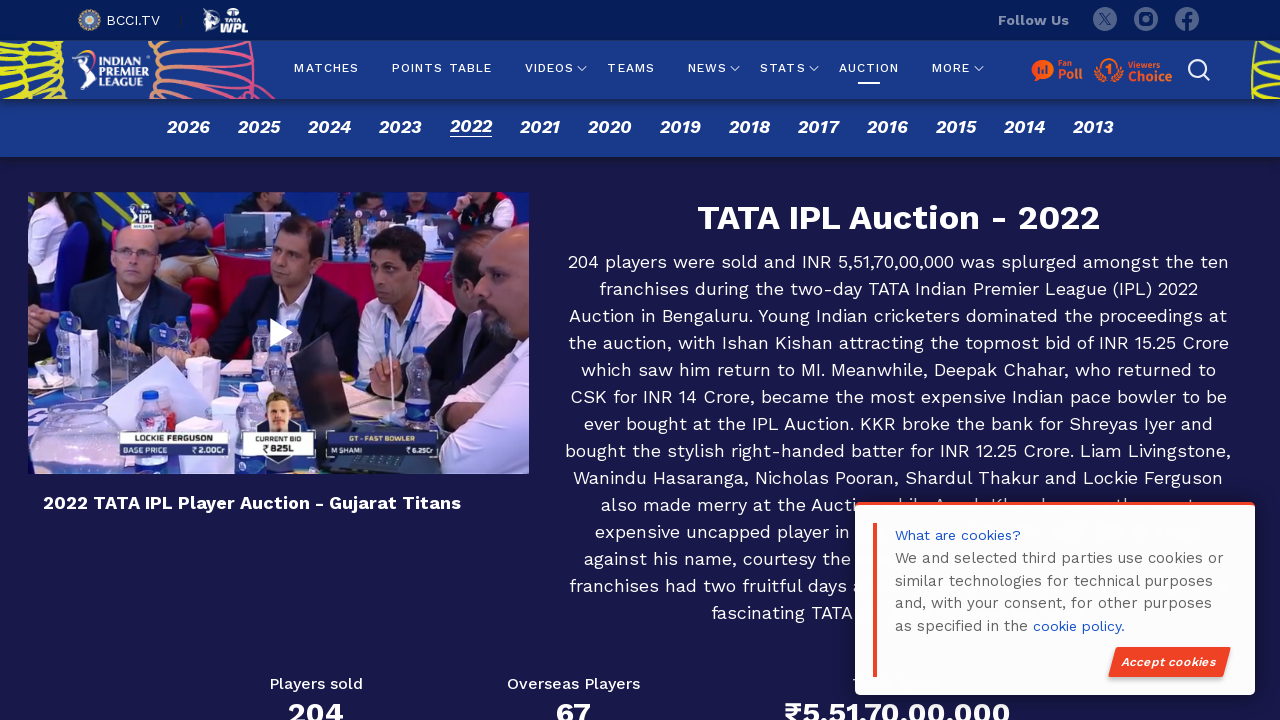

Page loaded (domcontentloaded state reached)
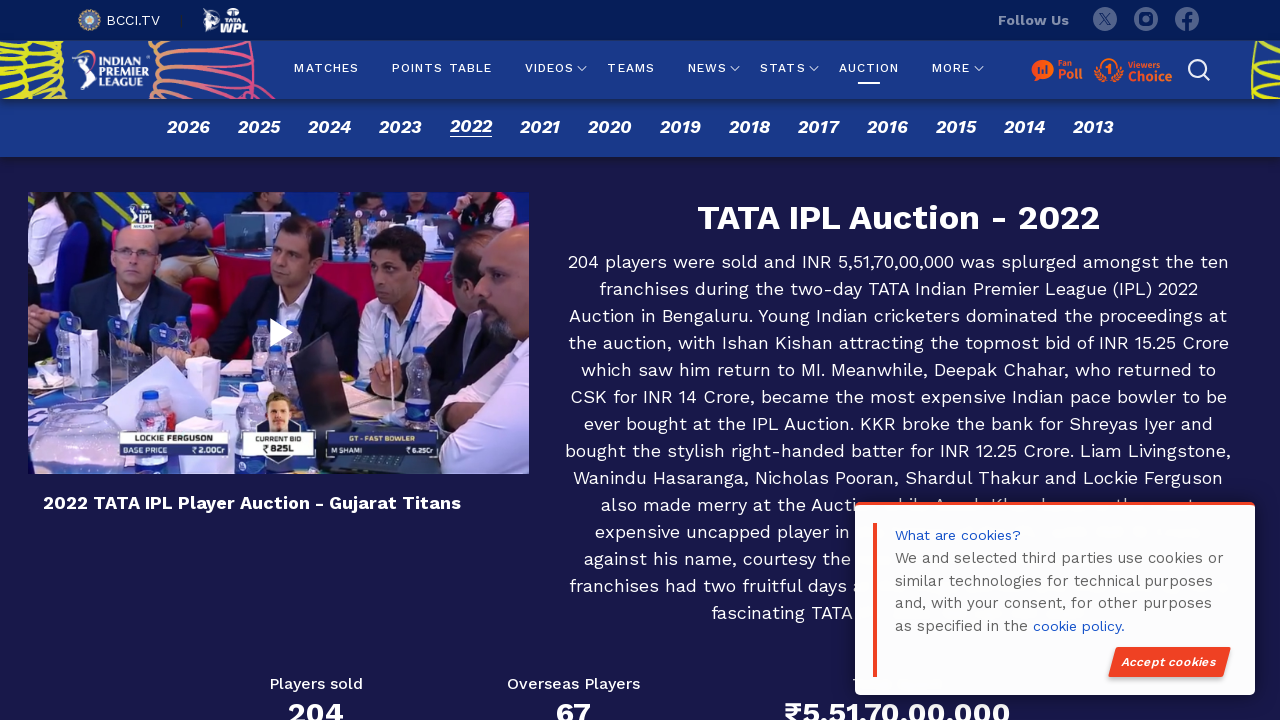

Auction tabs became visible
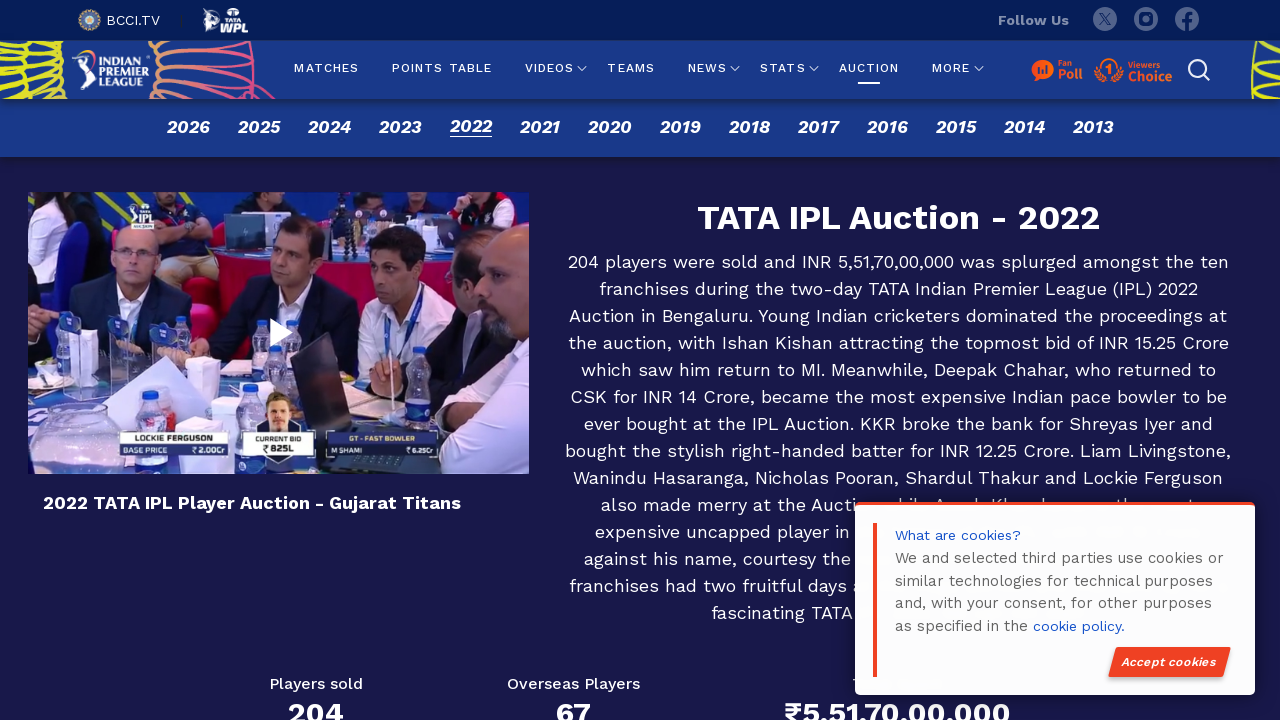

Clicked on the UNSOLD PLAYERS tab at (795, 303) on xpath=//li[@class='auction-tab-switch']/a[text()='UNSOLD PLAYERS']
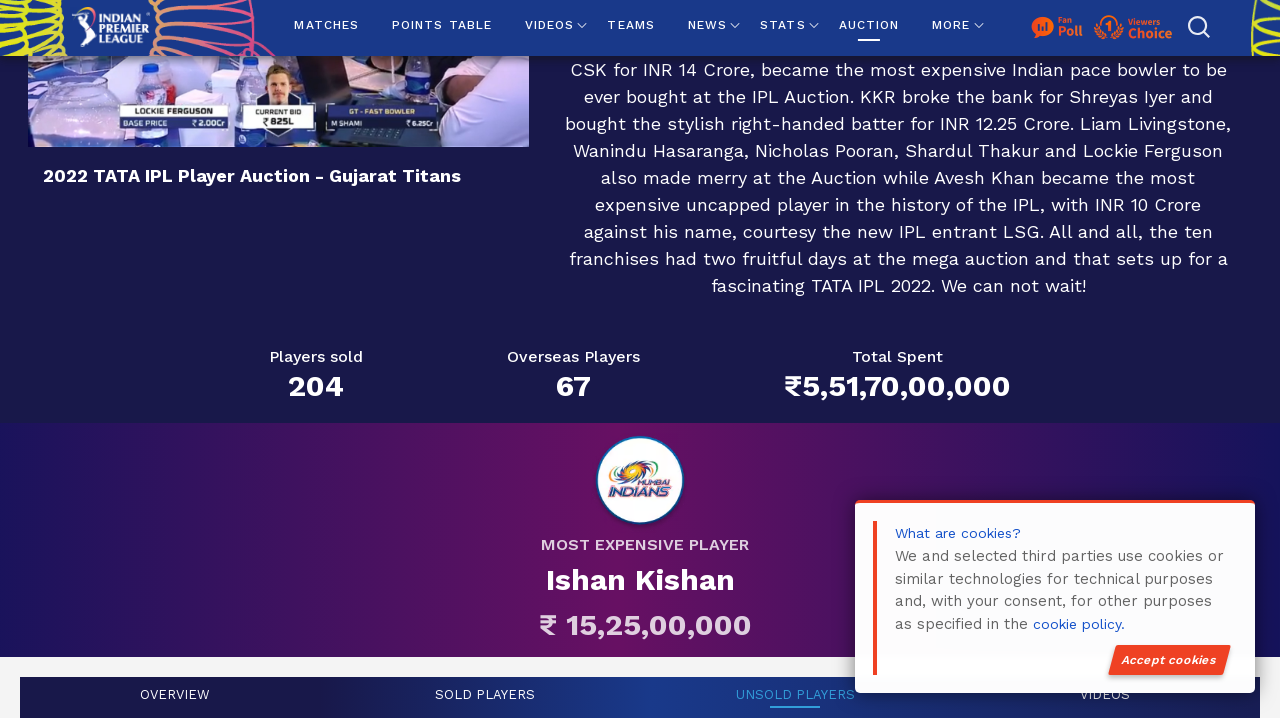

Unsold players tab content loaded successfully
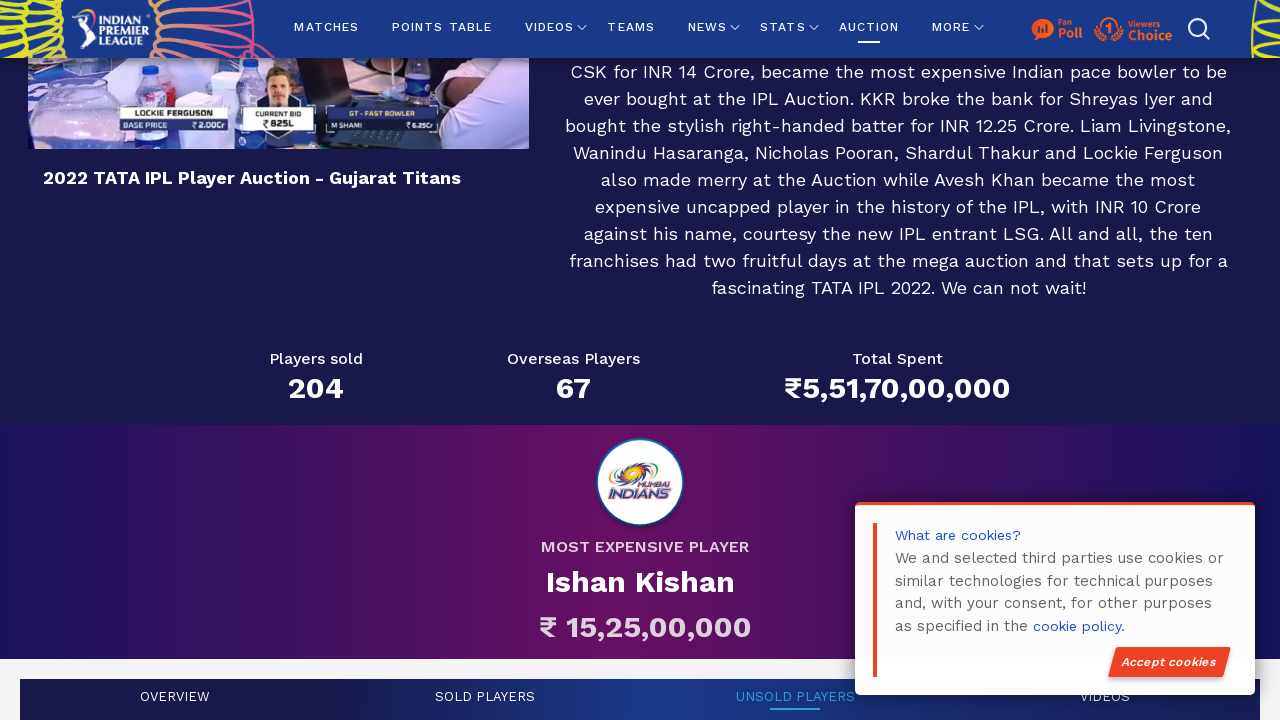

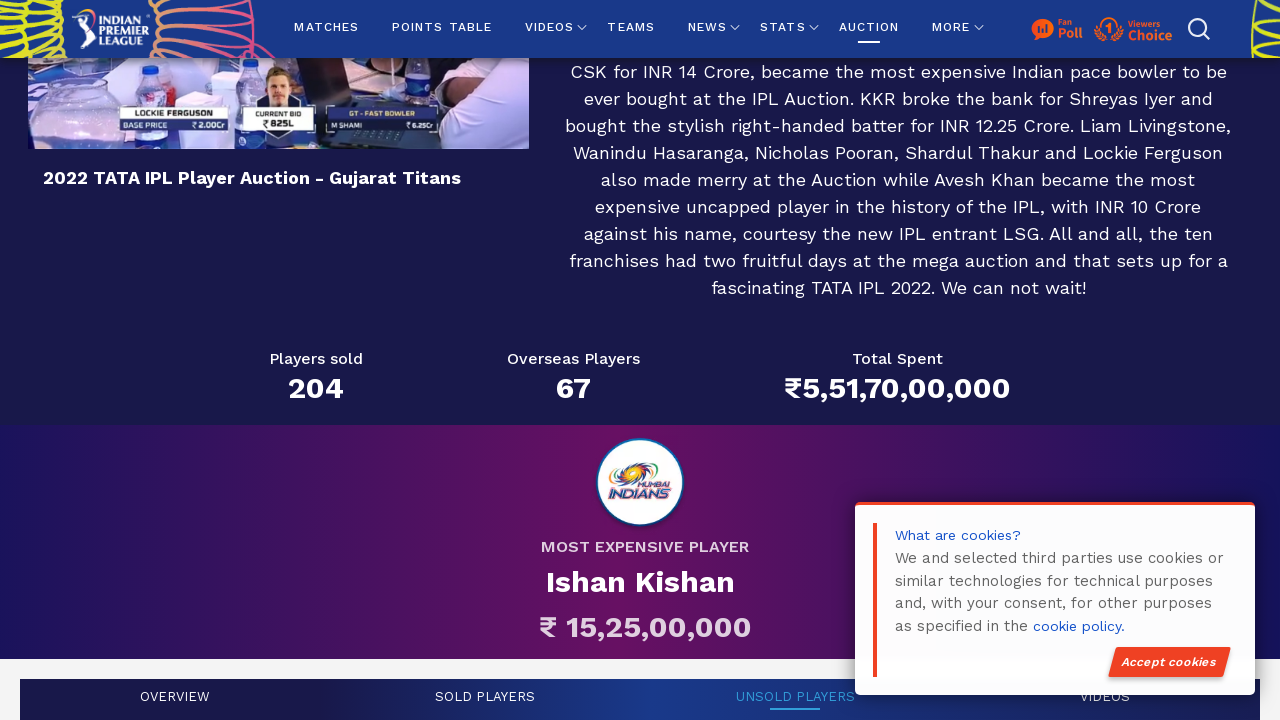